Tests that todo data persists after page reload

Starting URL: https://demo.playwright.dev/todomvc

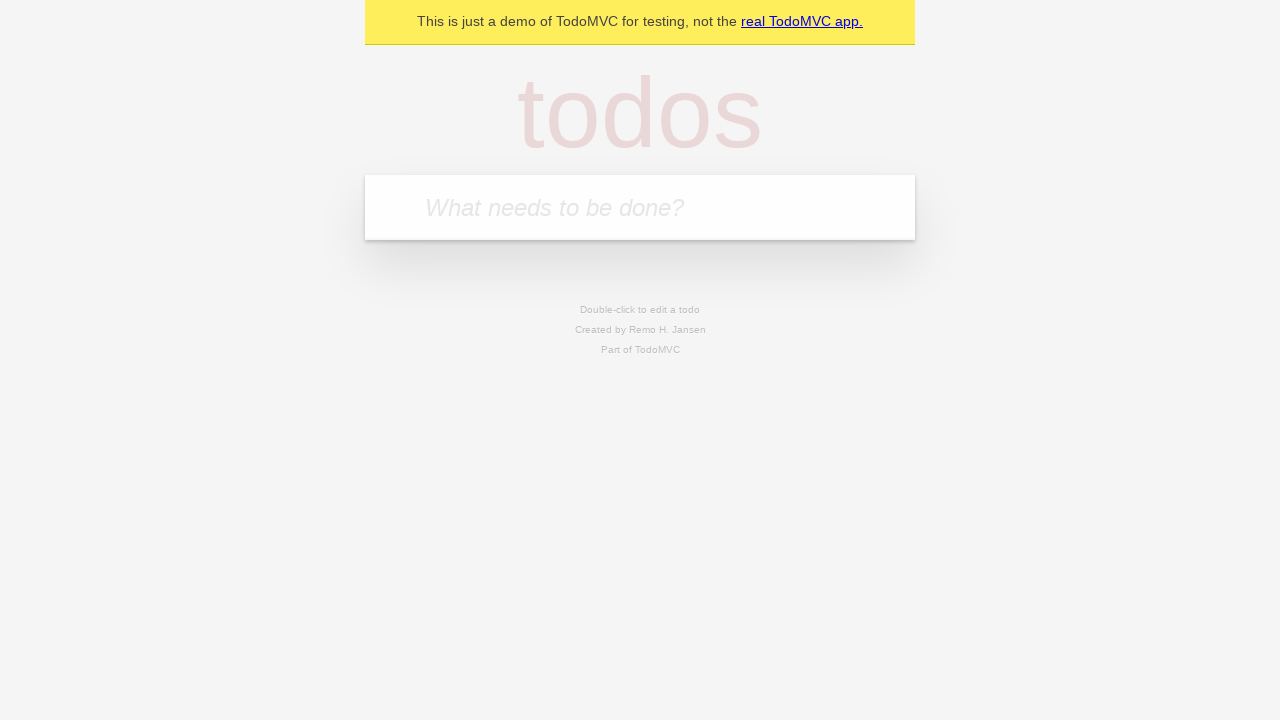

Filled todo input with 'buy some cheese' on internal:attr=[placeholder="What needs to be done?"i]
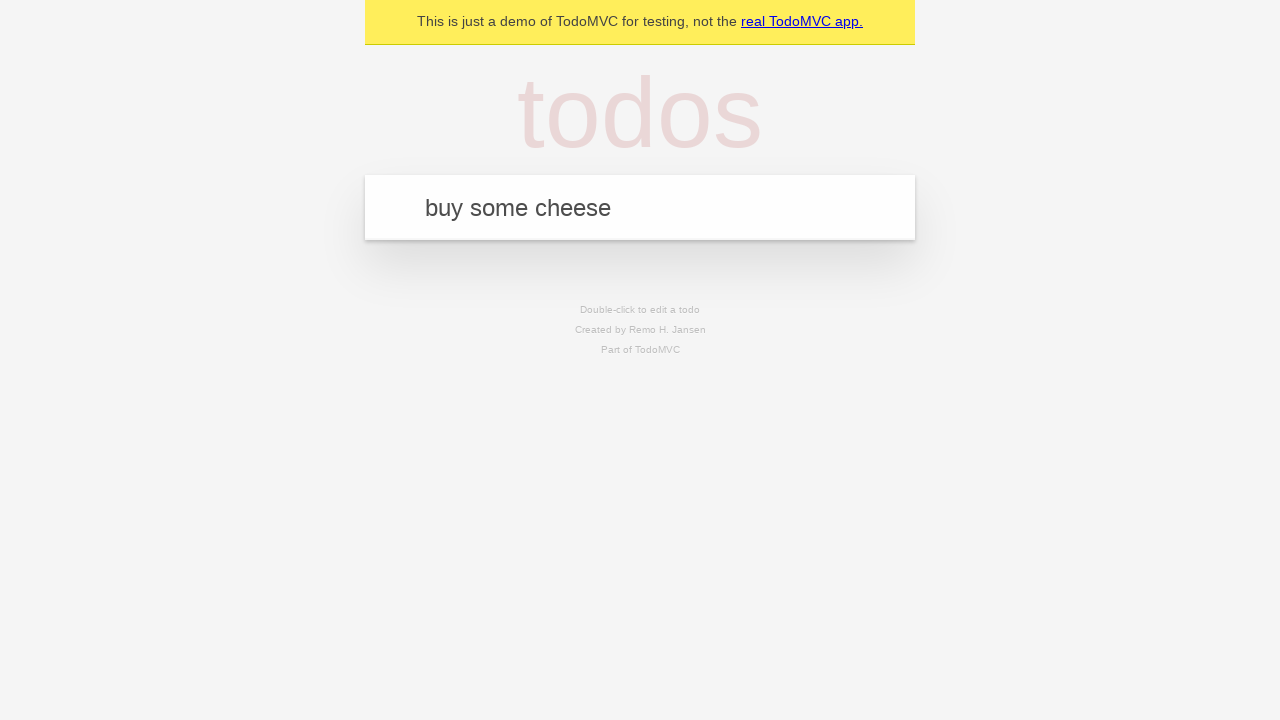

Pressed Enter to create first todo on internal:attr=[placeholder="What needs to be done?"i]
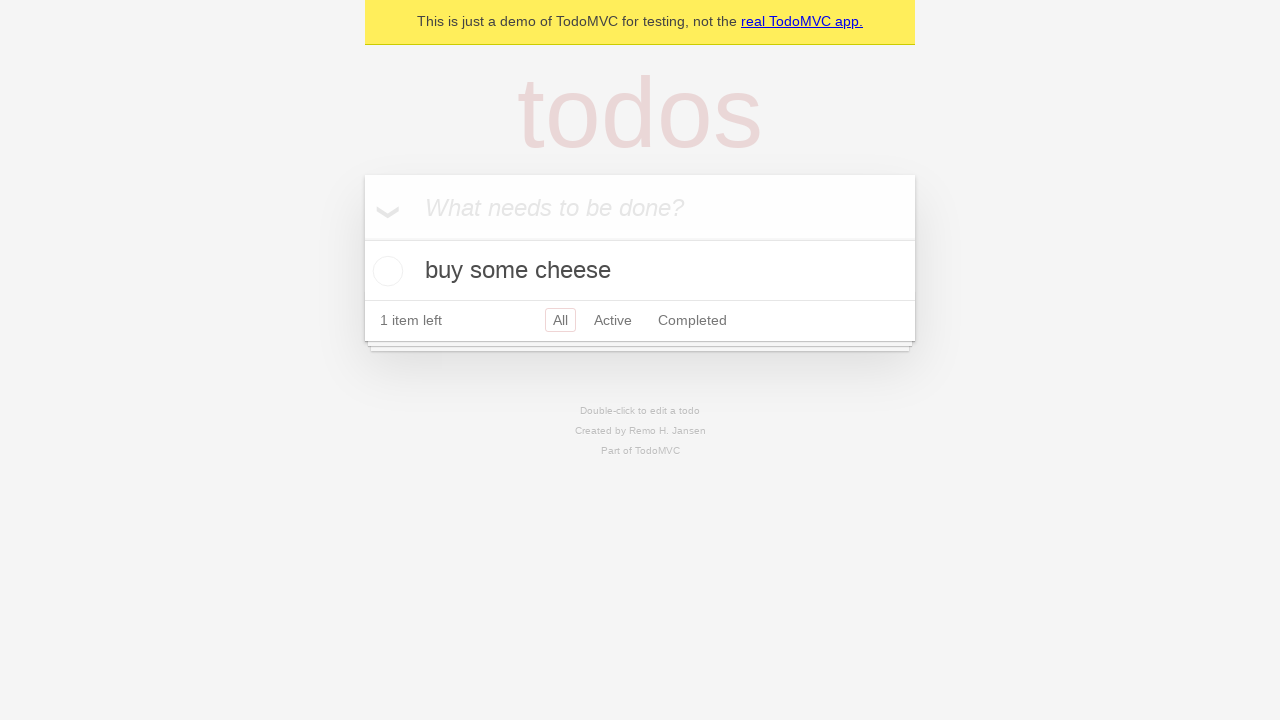

Filled todo input with 'feed the cat' on internal:attr=[placeholder="What needs to be done?"i]
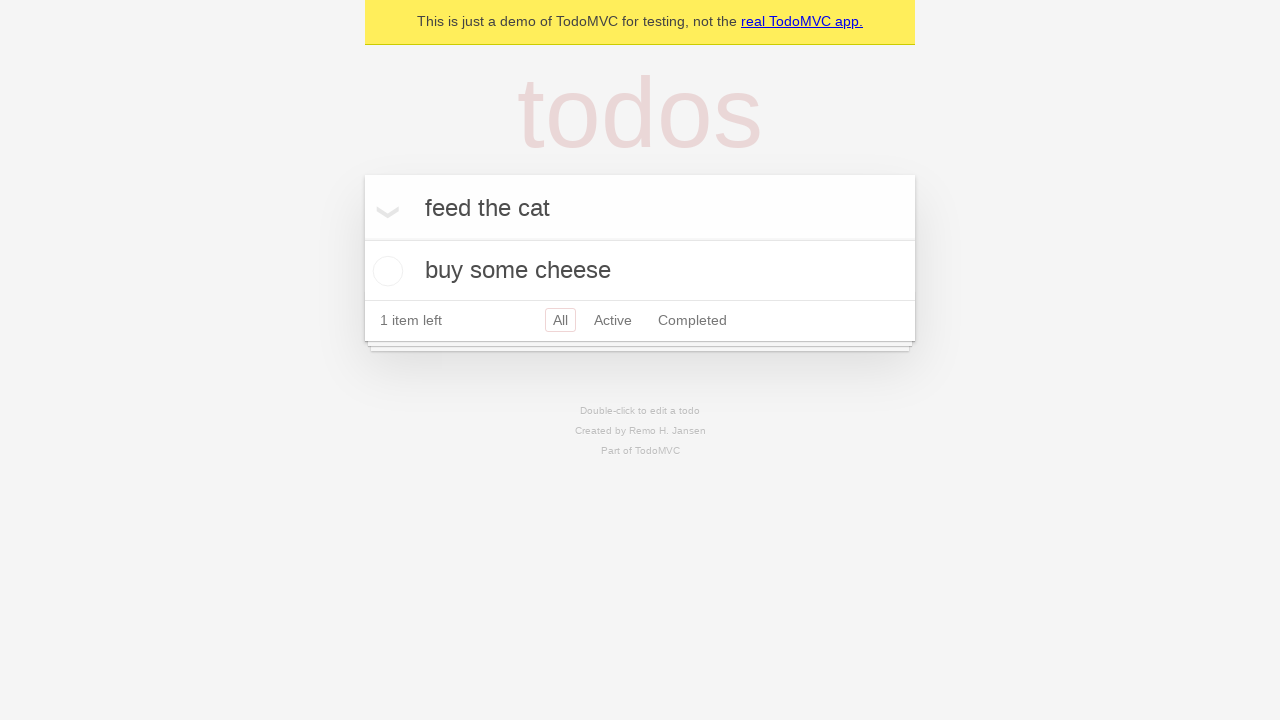

Pressed Enter to create second todo on internal:attr=[placeholder="What needs to be done?"i]
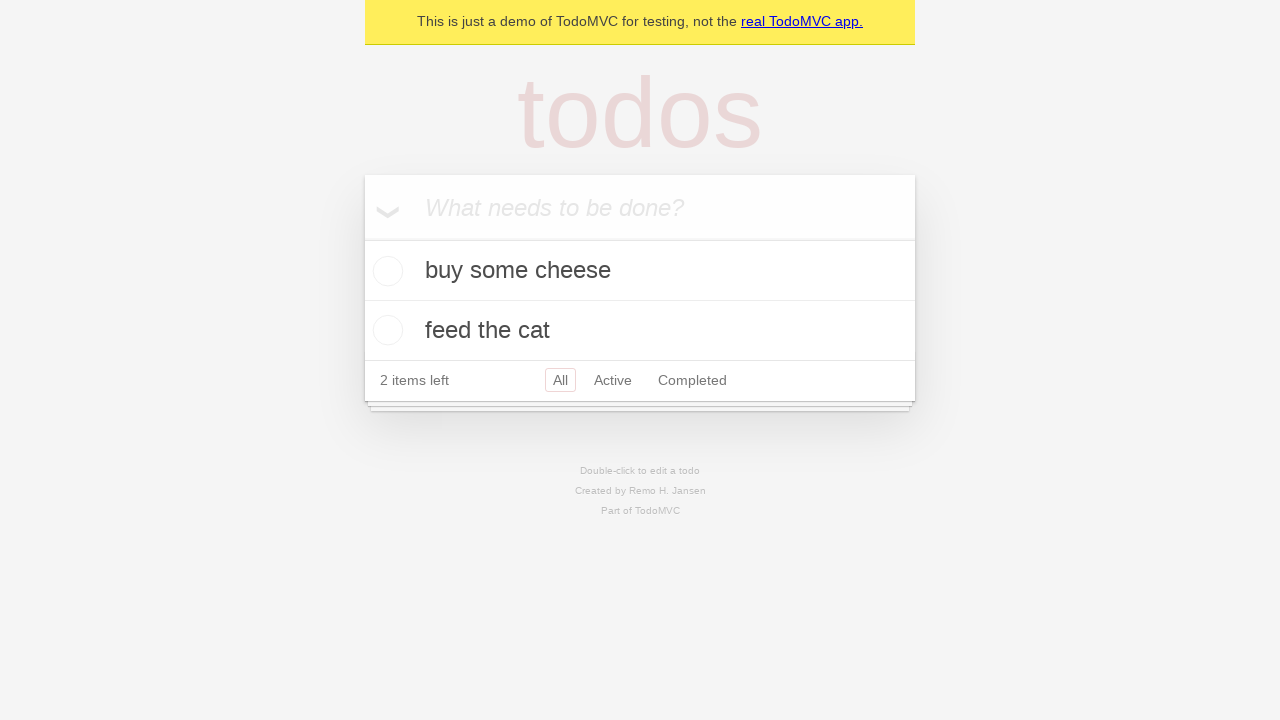

Checked the first todo item at (385, 271) on internal:testid=[data-testid="todo-item"s] >> nth=0 >> internal:role=checkbox
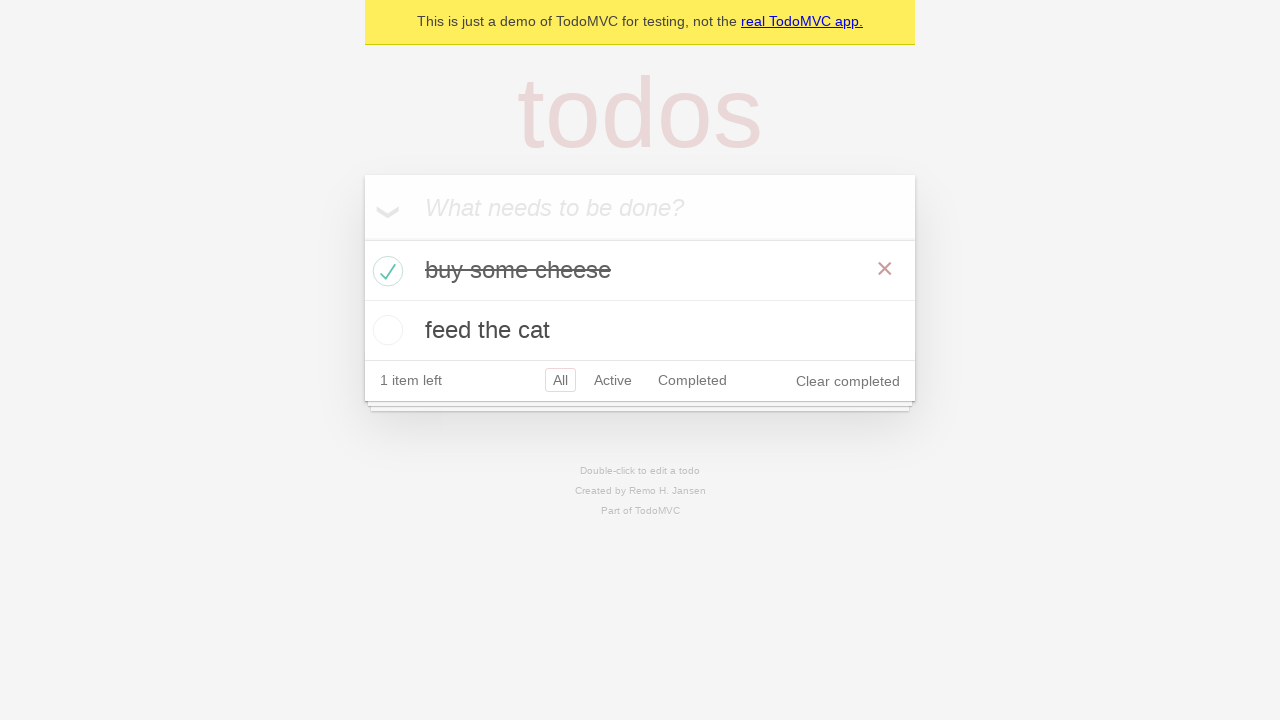

Reloaded the page
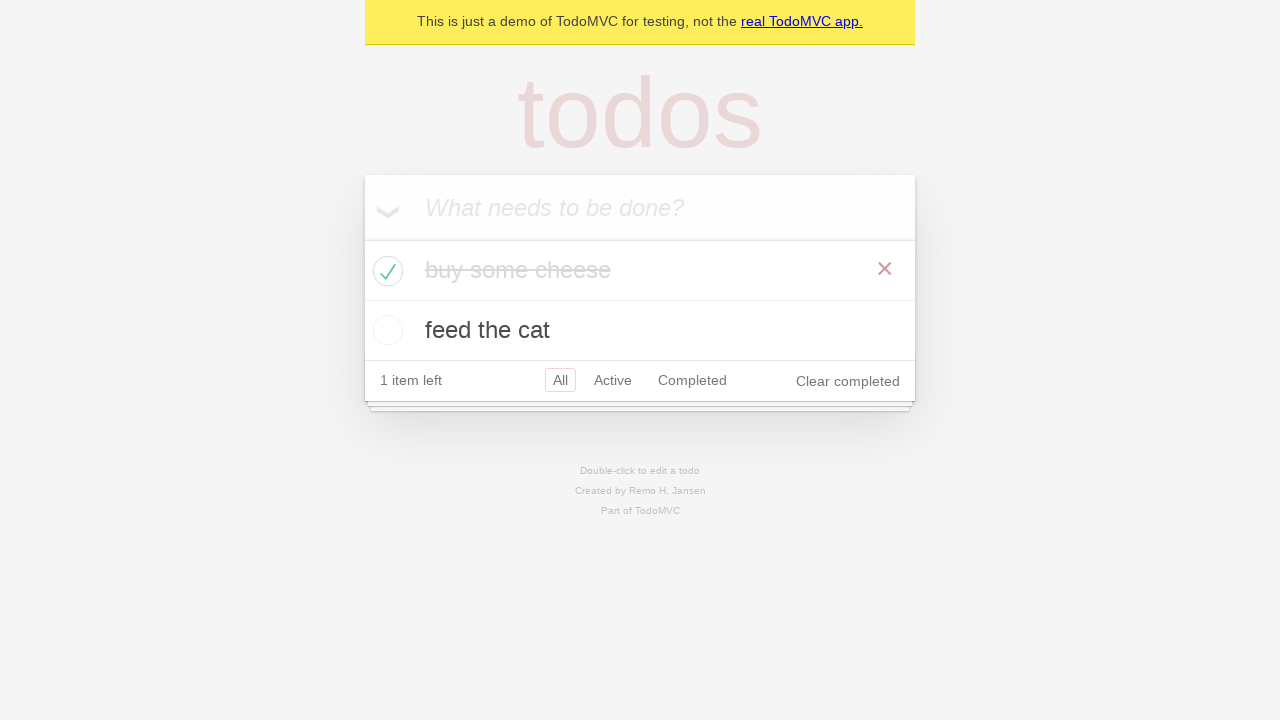

Waited for todos to reappear after page reload - data persisted
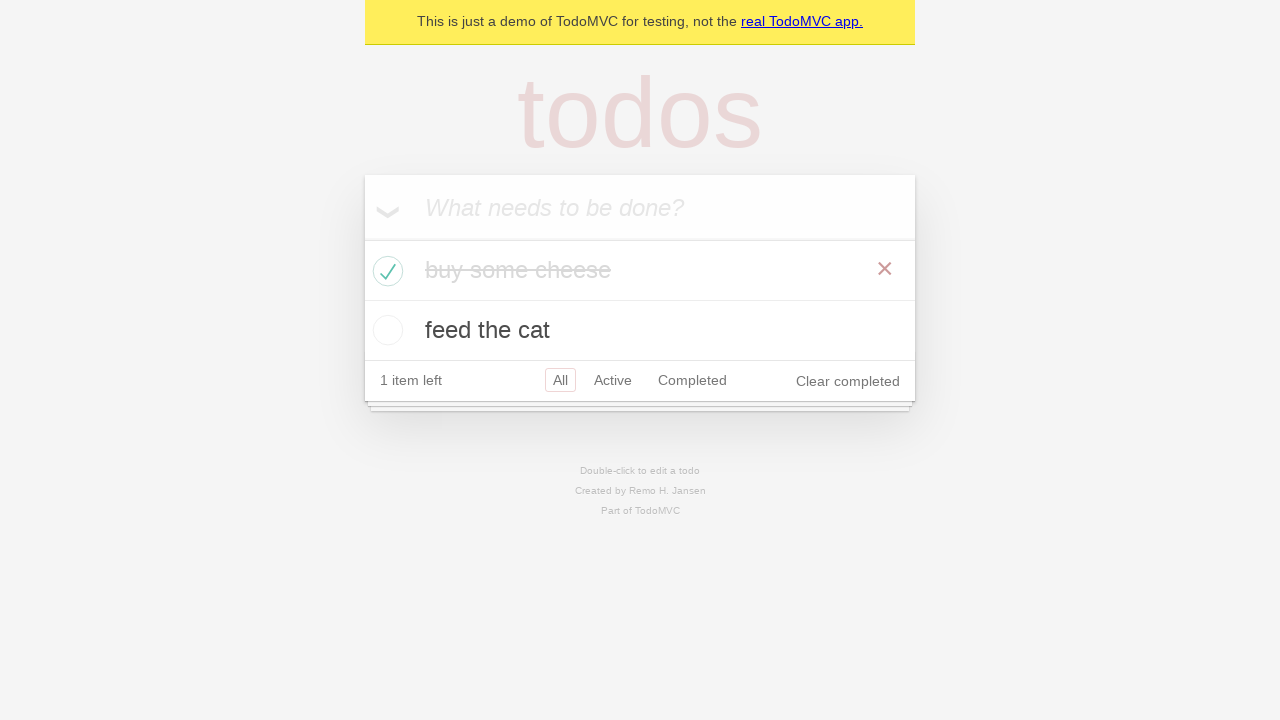

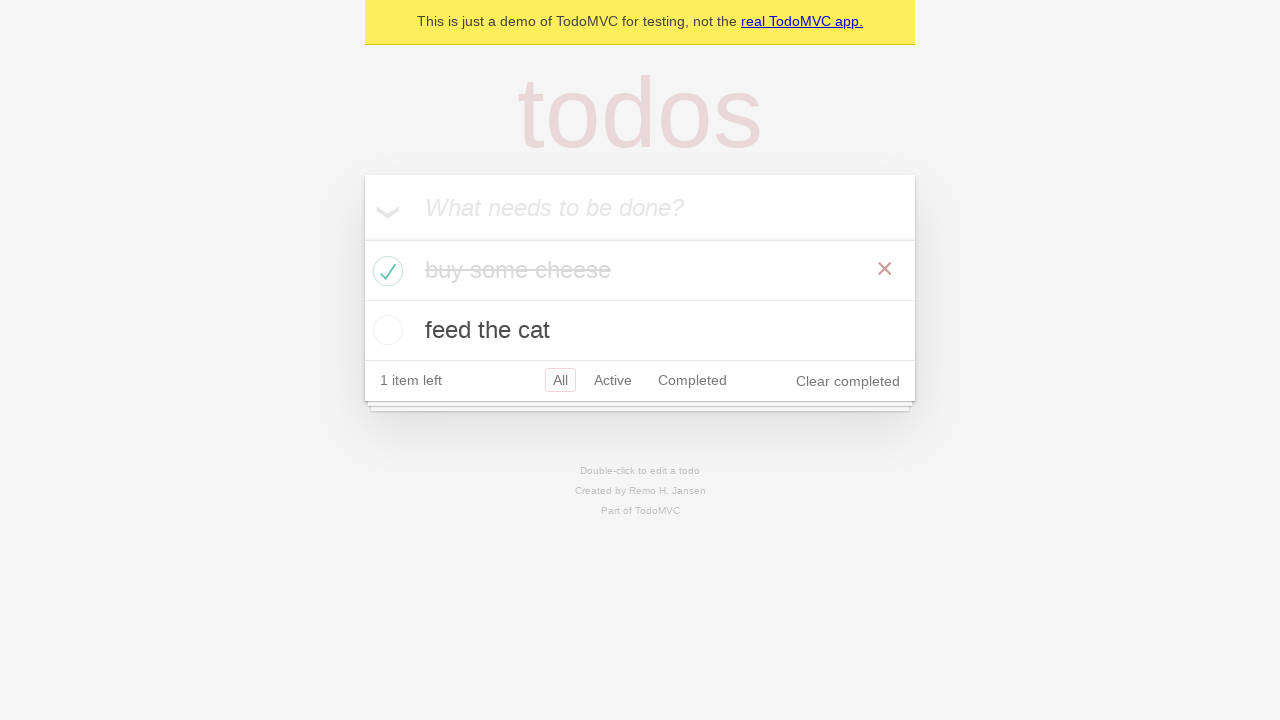